Tests a registration form by navigating to the register page, filling in all form fields (username, email, gender, interests, country, date of birth, biography, rating, color), submitting the form, and verifying the registration was successful.

Starting URL: https://material.playwrightvn.com/

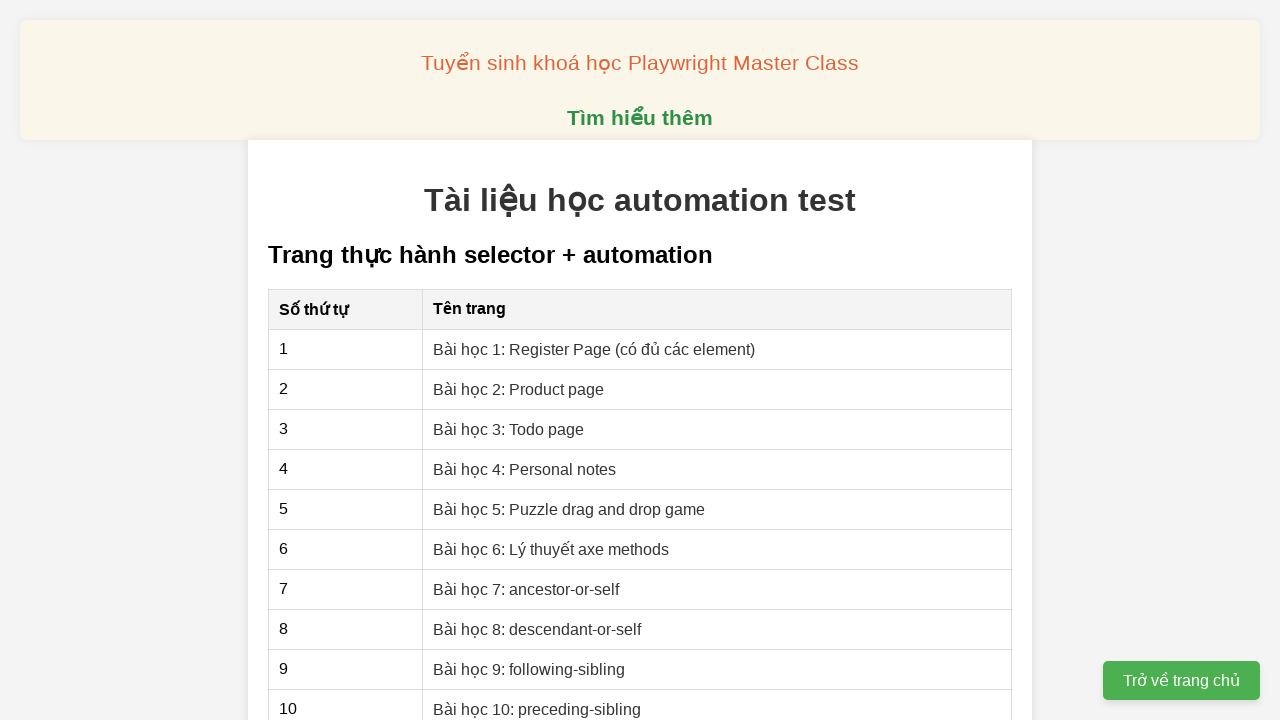

Clicked link to Register page lesson at (594, 349) on xpath=//a[@href="01-xpath-register-page.html"]
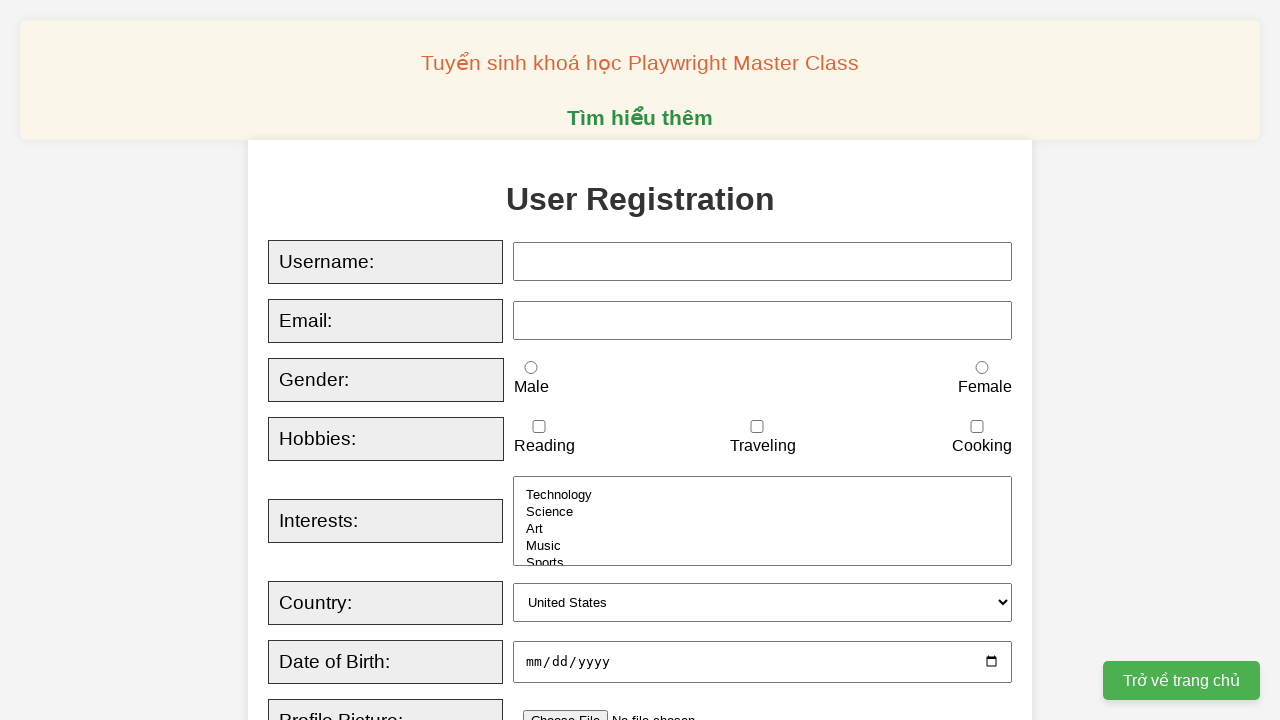

Filled Username field with 'thoaiau15' on internal:label="Username"i
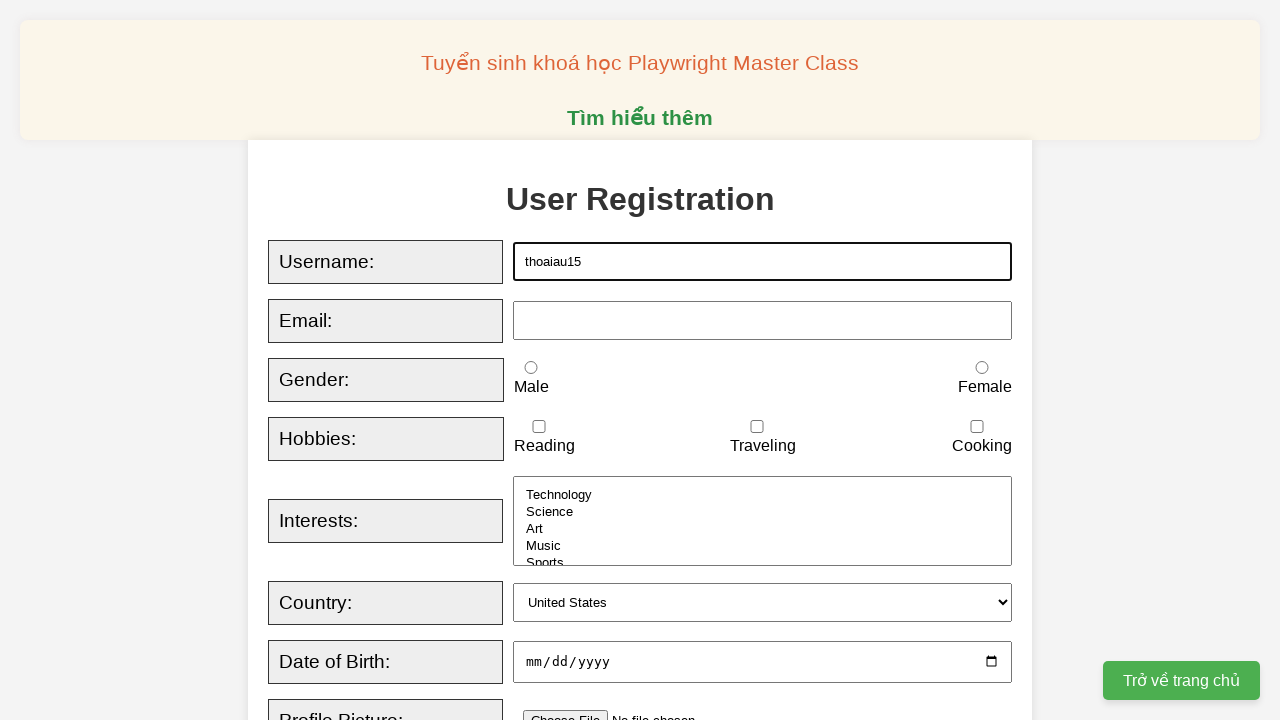

Filled Email field with 'thoaiaust@gmail.com' on internal:label="Email"i
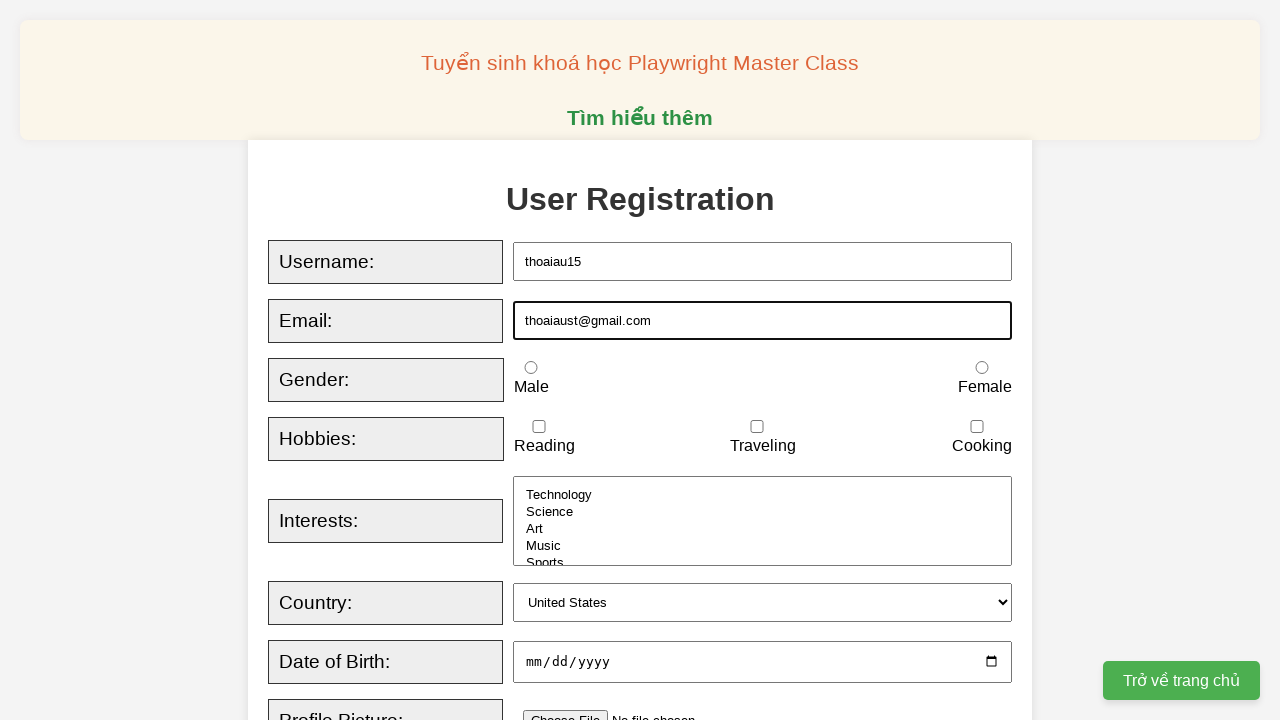

Selected Male gender option at (531, 368) on xpath=//input[@id="male"]
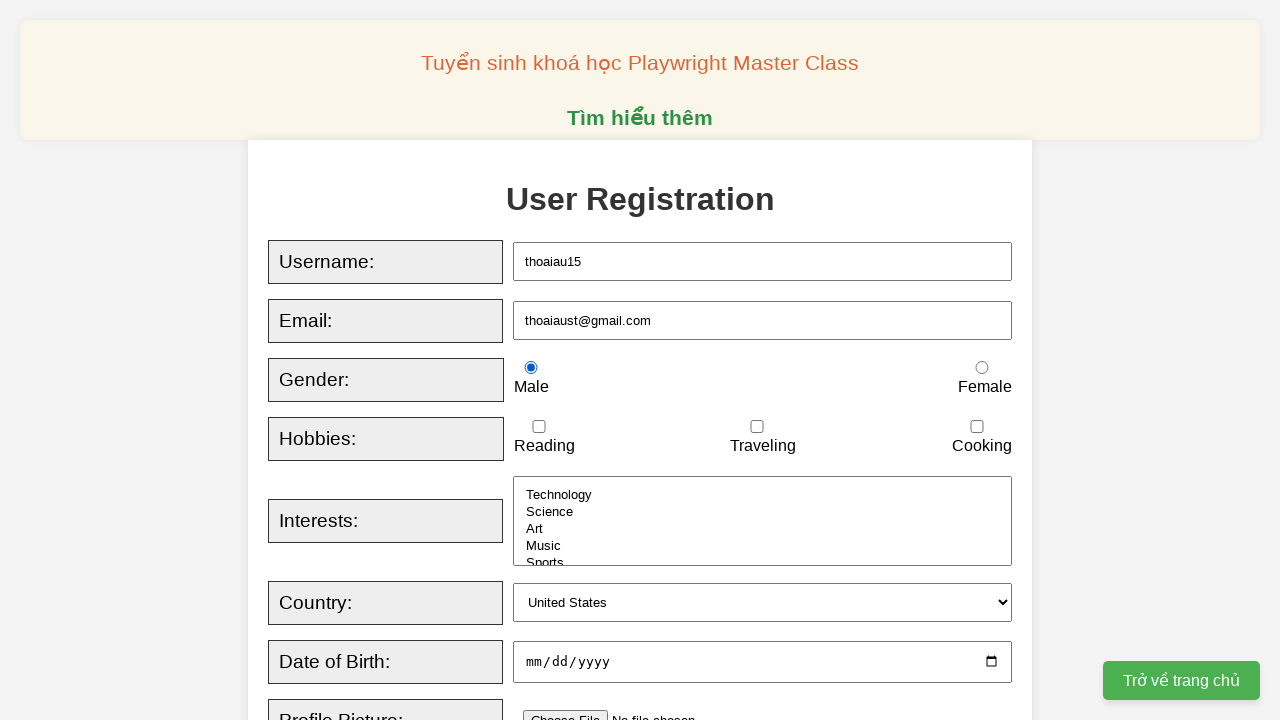

Selected Traveling checkbox at (757, 427) on xpath=//input[@id="traveling"]
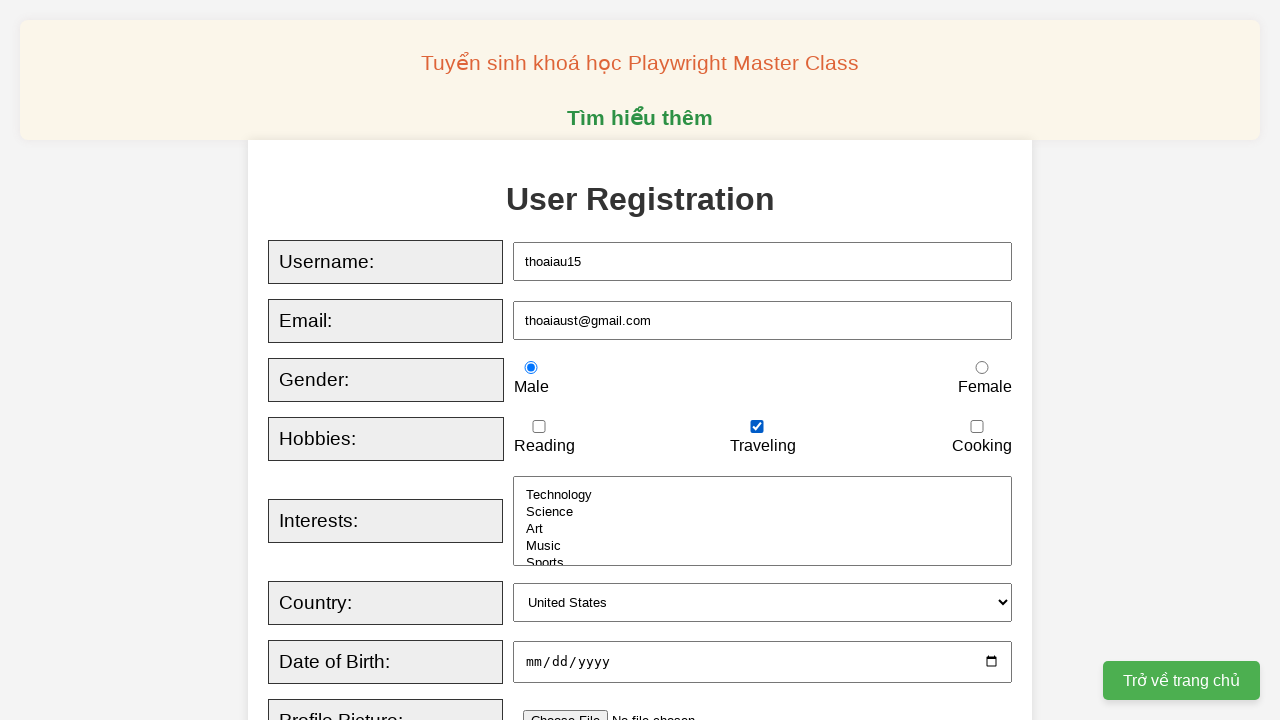

Selected 'Technology' from Interests dropdown on internal:label="Interests"i
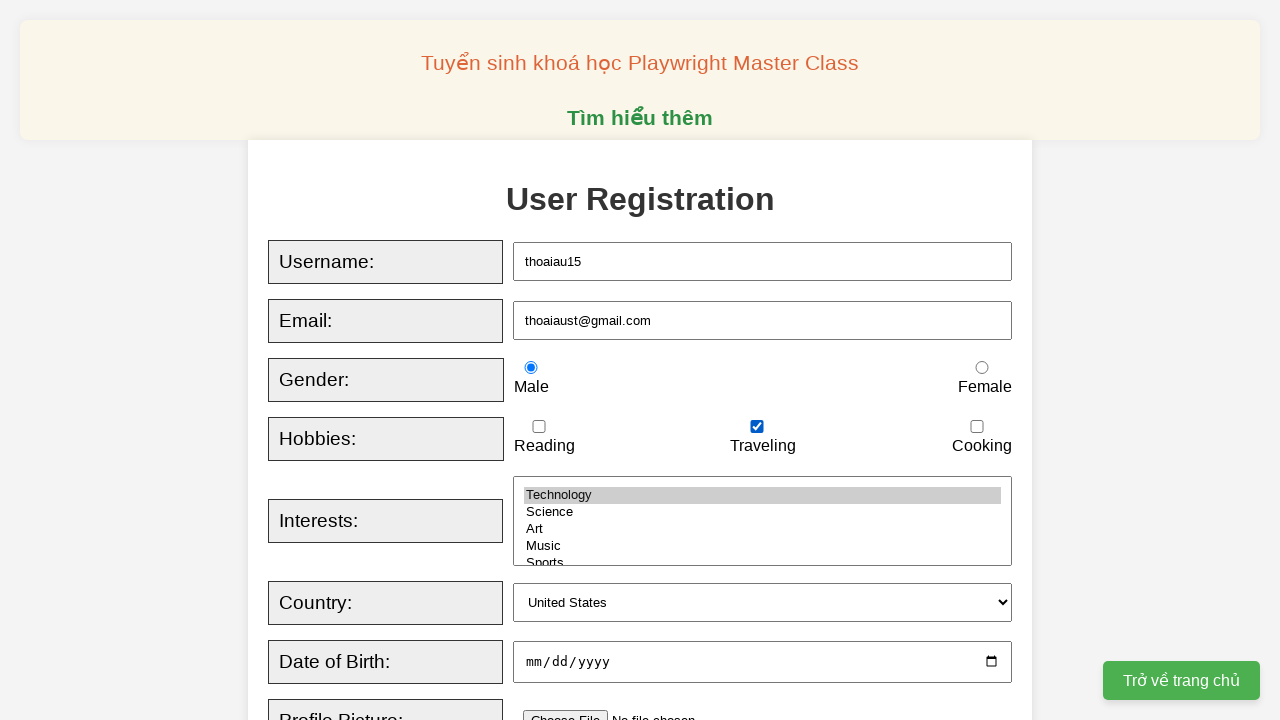

Selected 'Canada' from Country dropdown on xpath=//select[@id="country"]
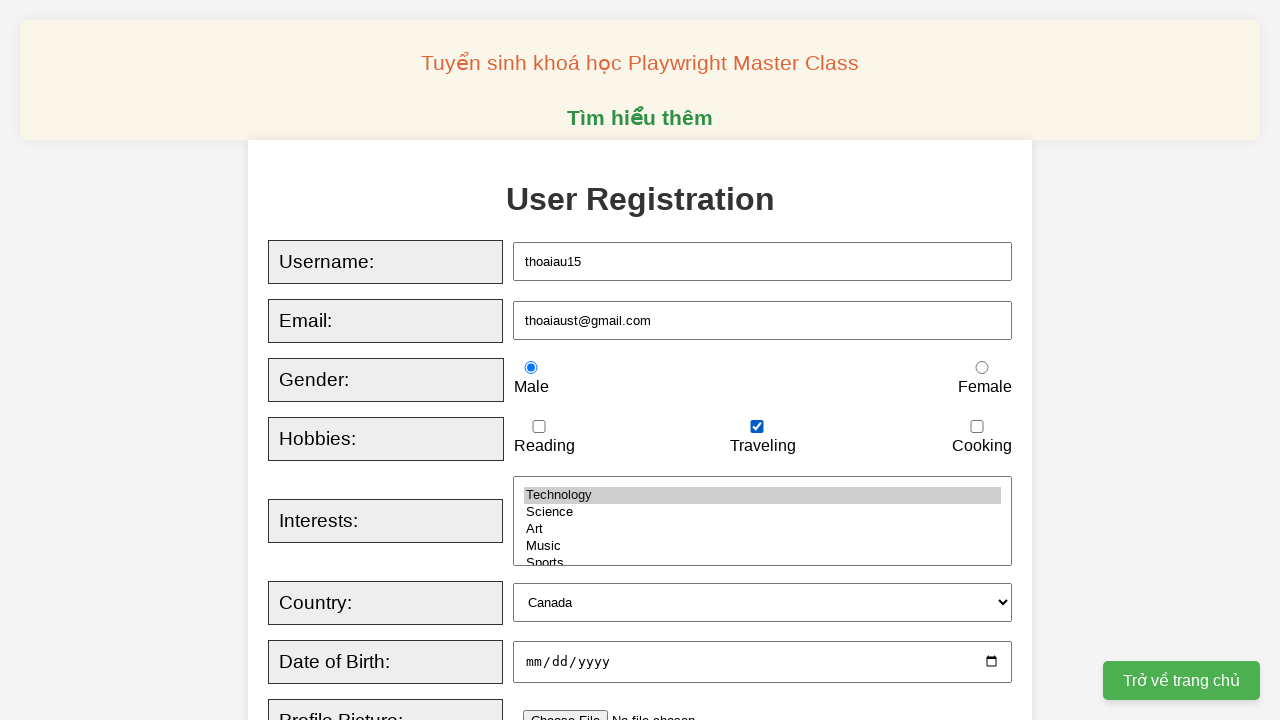

Filled Date of Birth with '2002-02-20' on xpath=//input[@id="dob"]
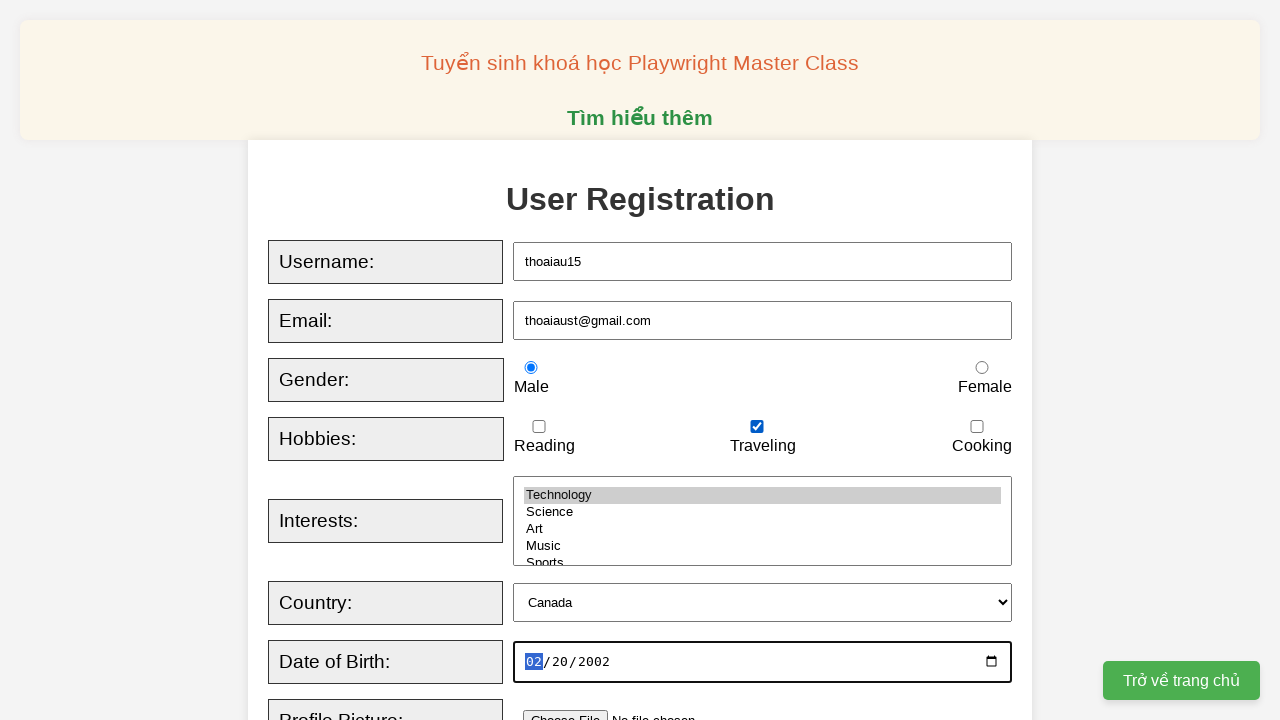

Filled Biography field with 'Nội dung' on xpath=//textarea[@id="bio"]
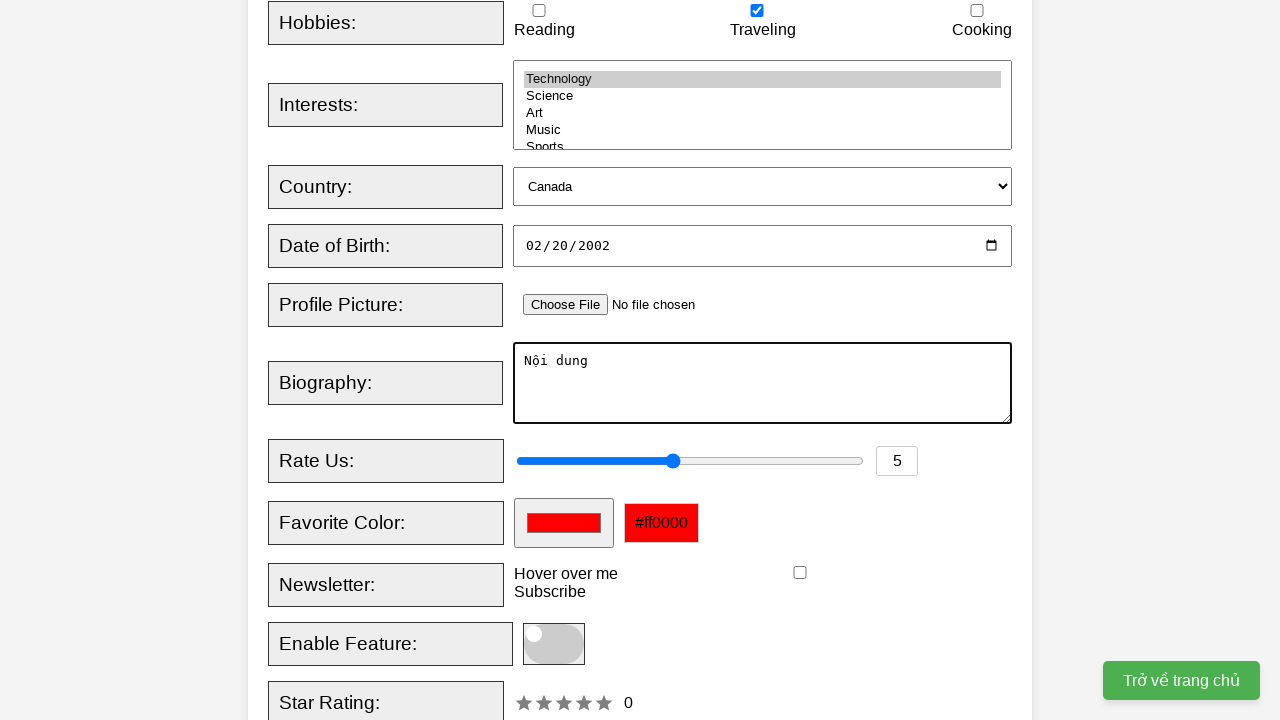

Filled Rating field with '8' on xpath=//input[@id="rating"]
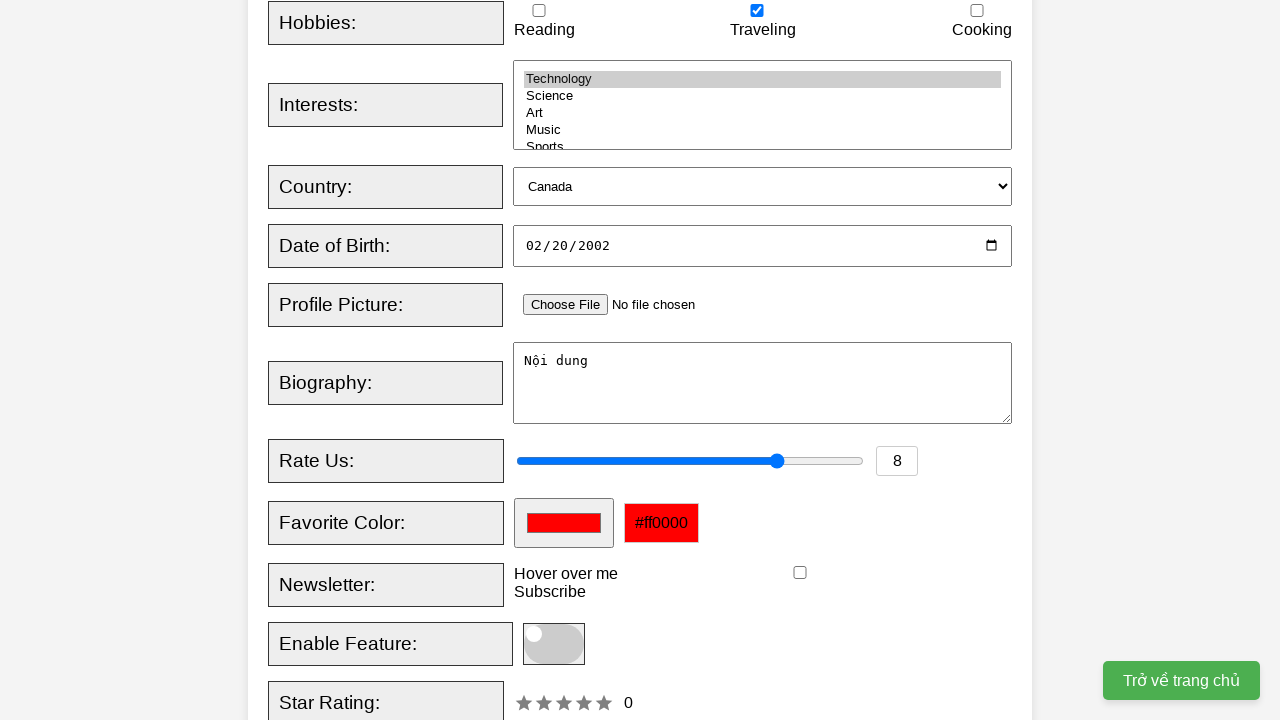

Filled Favorite Color field with '#ff0000' on xpath=//input[@id="favcolor"]
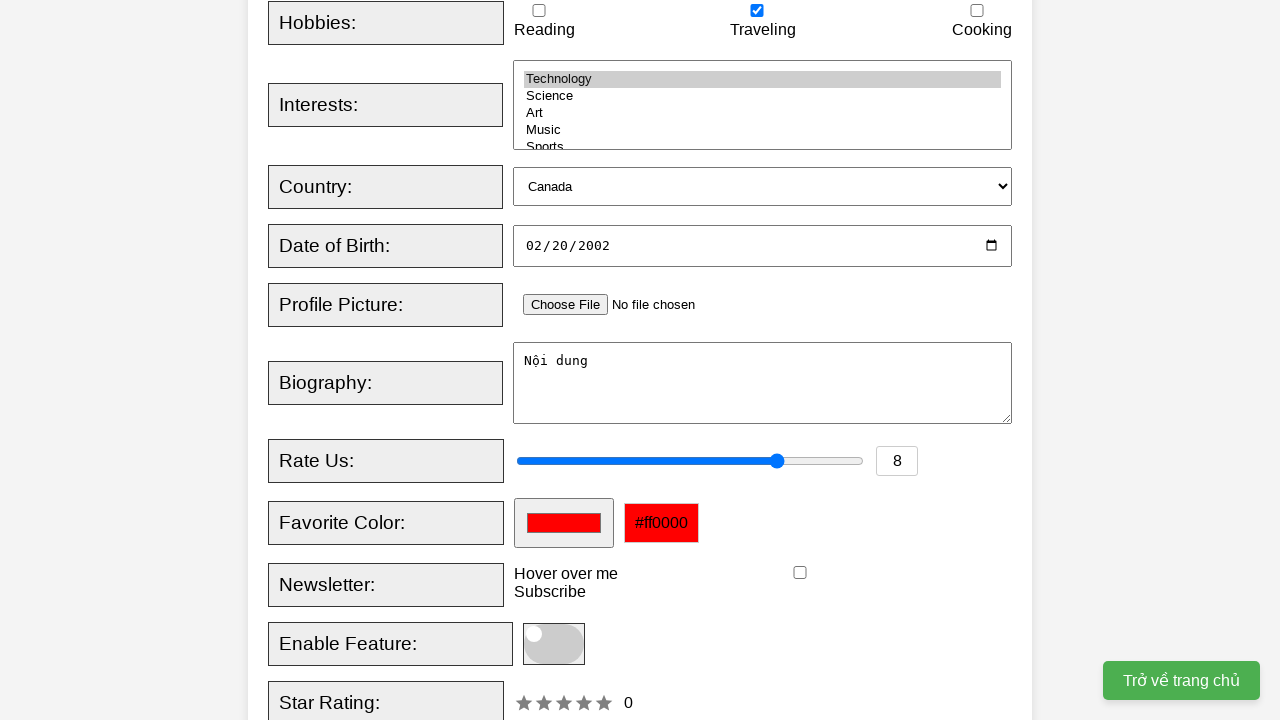

Clicked Register button to submit form at (528, 360) on internal:role=button[name="Register"i]
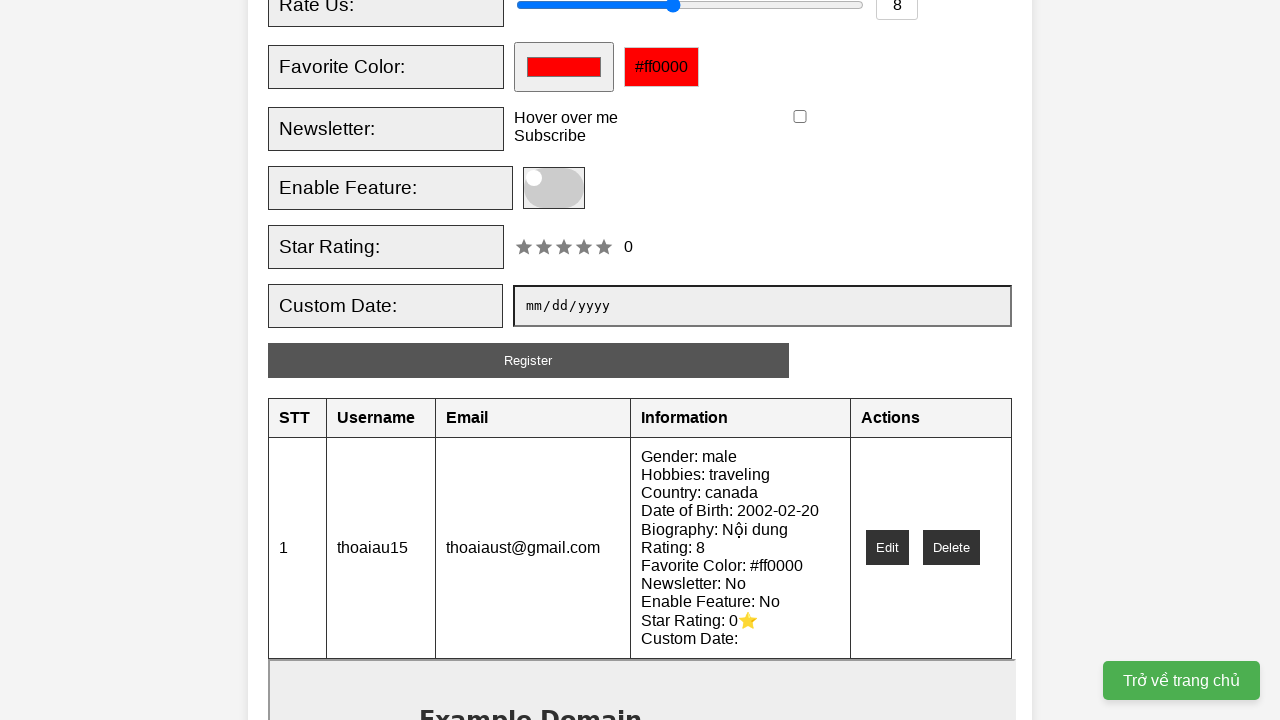

Verified registration success - table row loaded
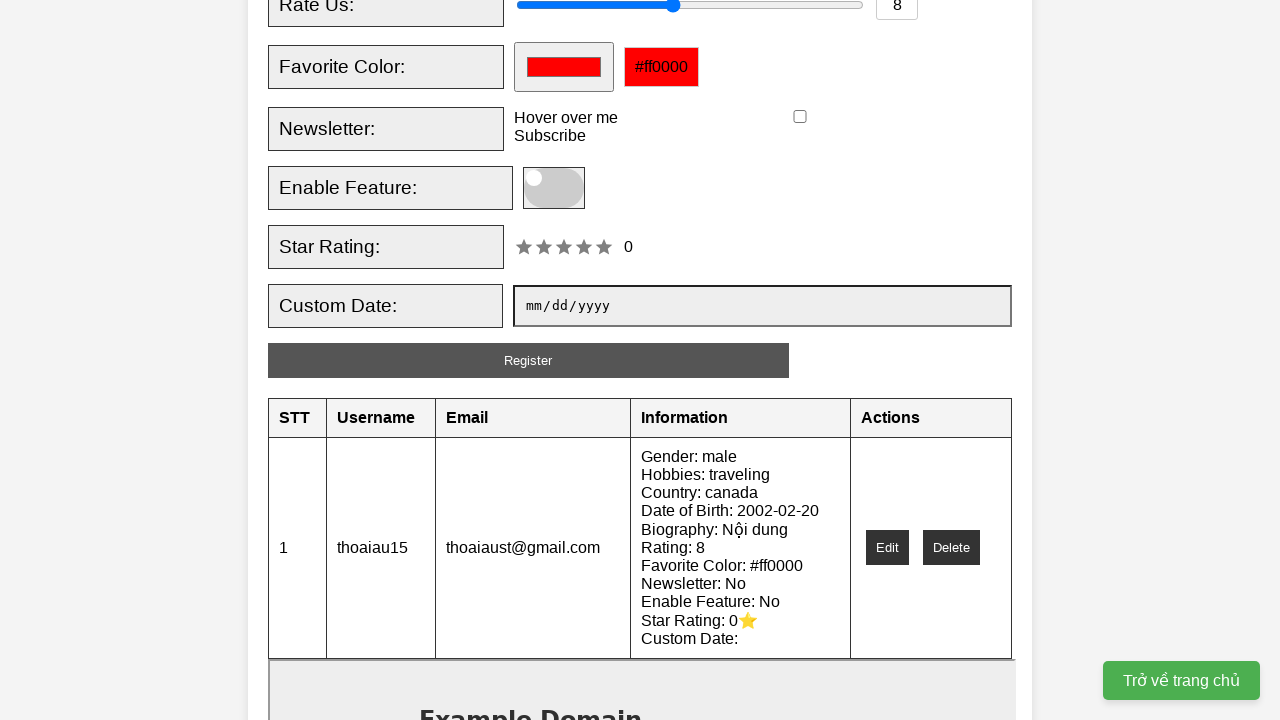

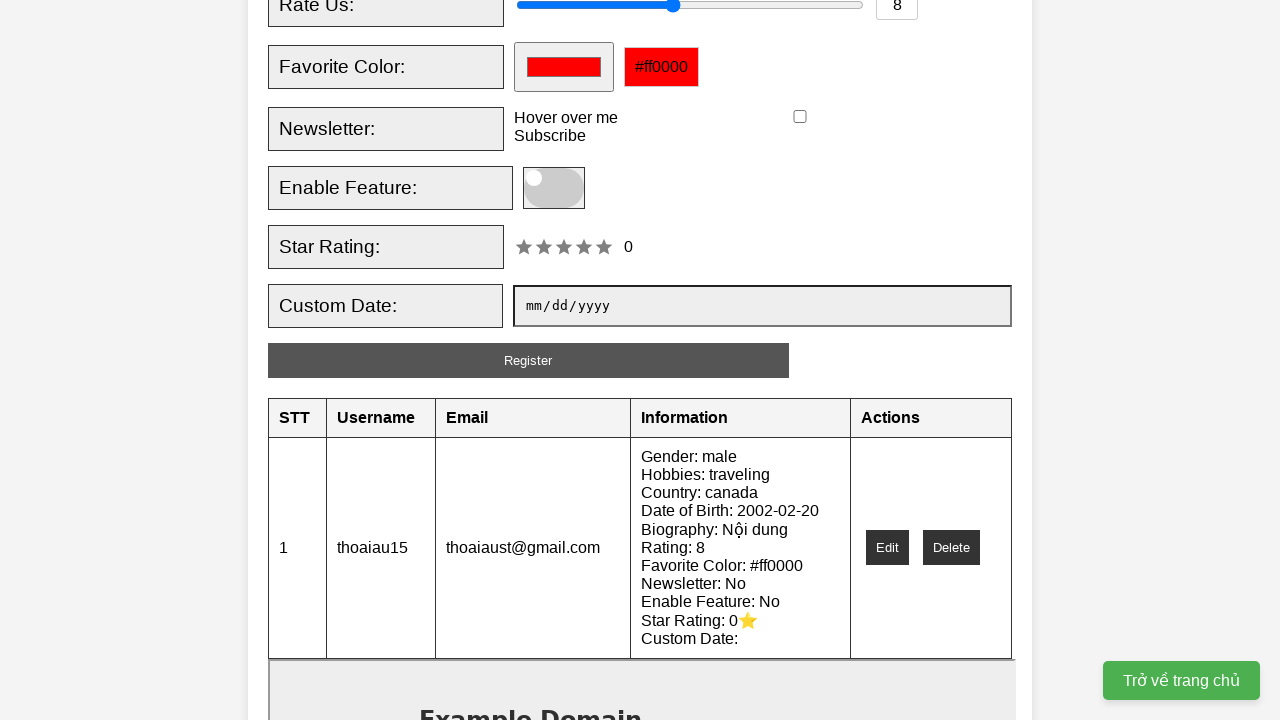